Tests browser tab management by opening a new tab and navigating to a second website, demonstrating multi-tab browser automation.

Starting URL: https://www.opencart.com/

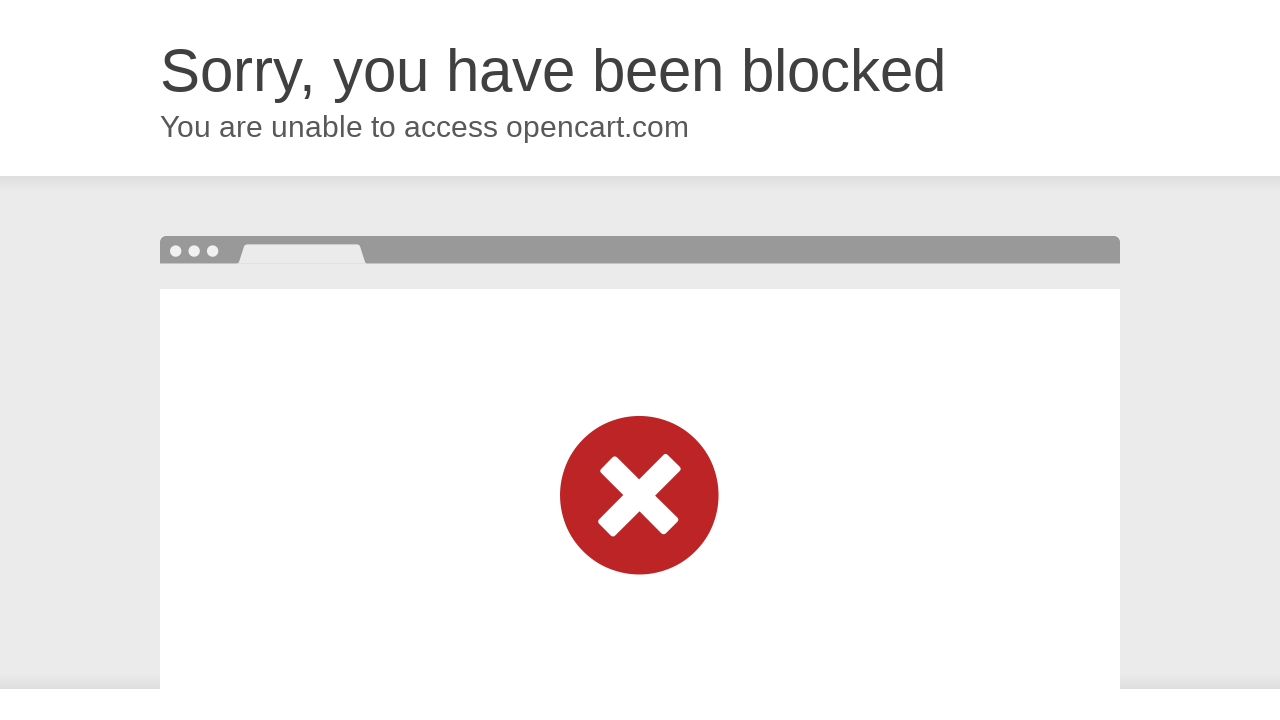

Opened a new browser tab
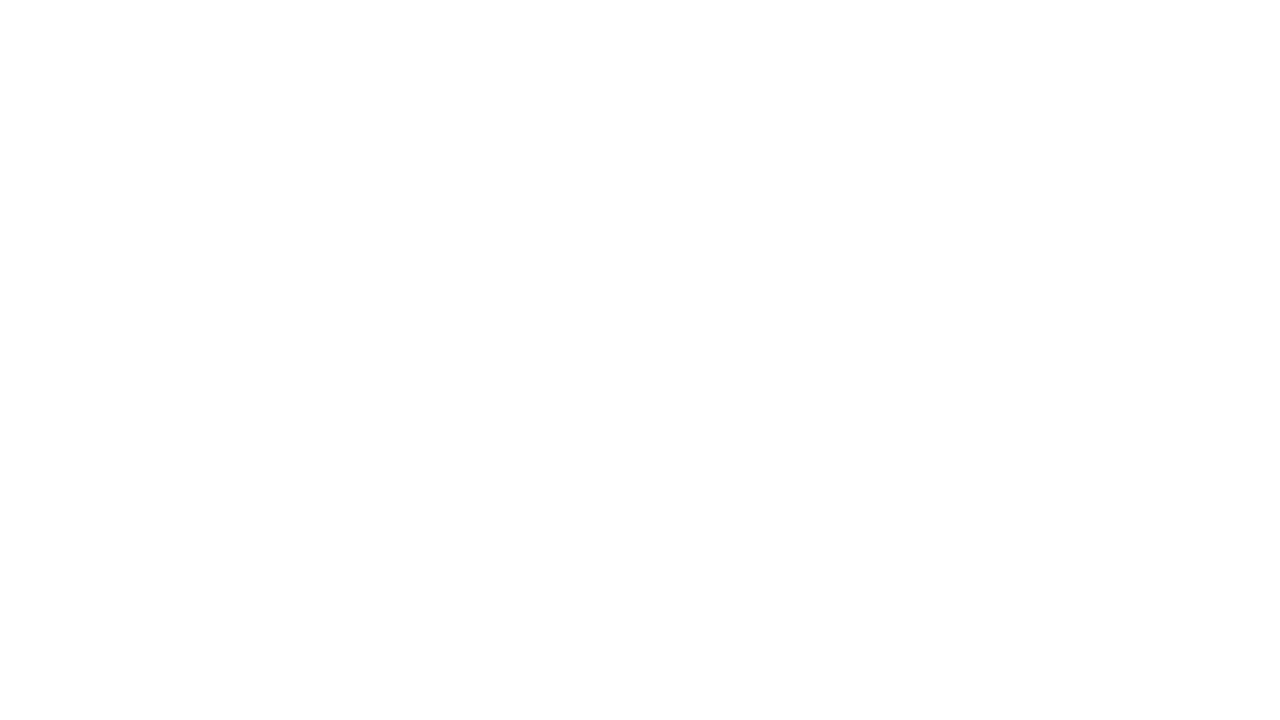

Navigated to OrangeHRM demo website in new tab
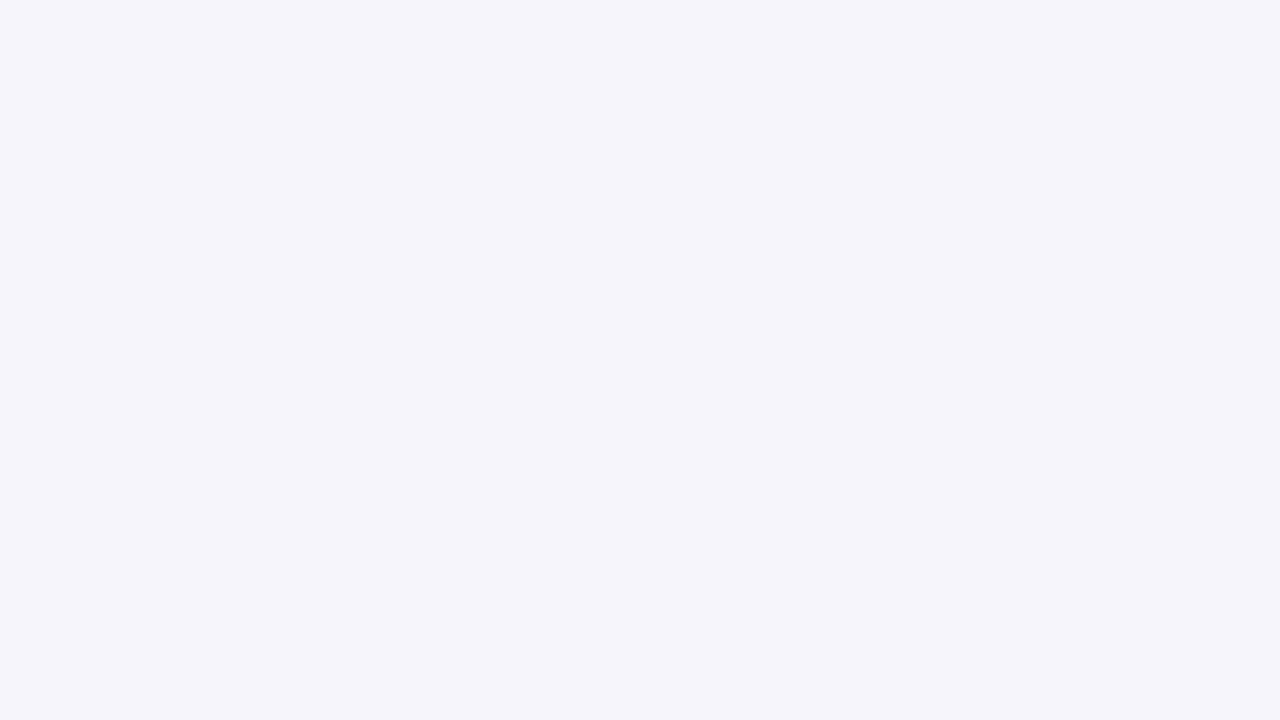

Page DOM content fully loaded
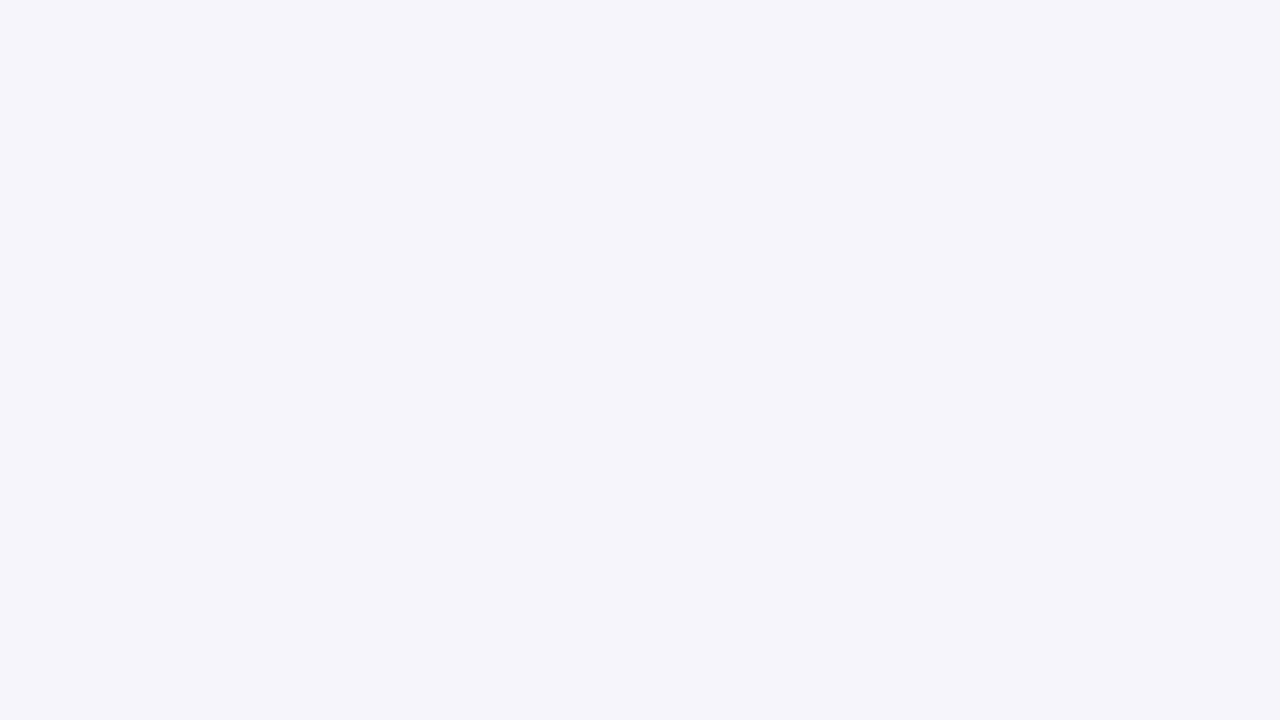

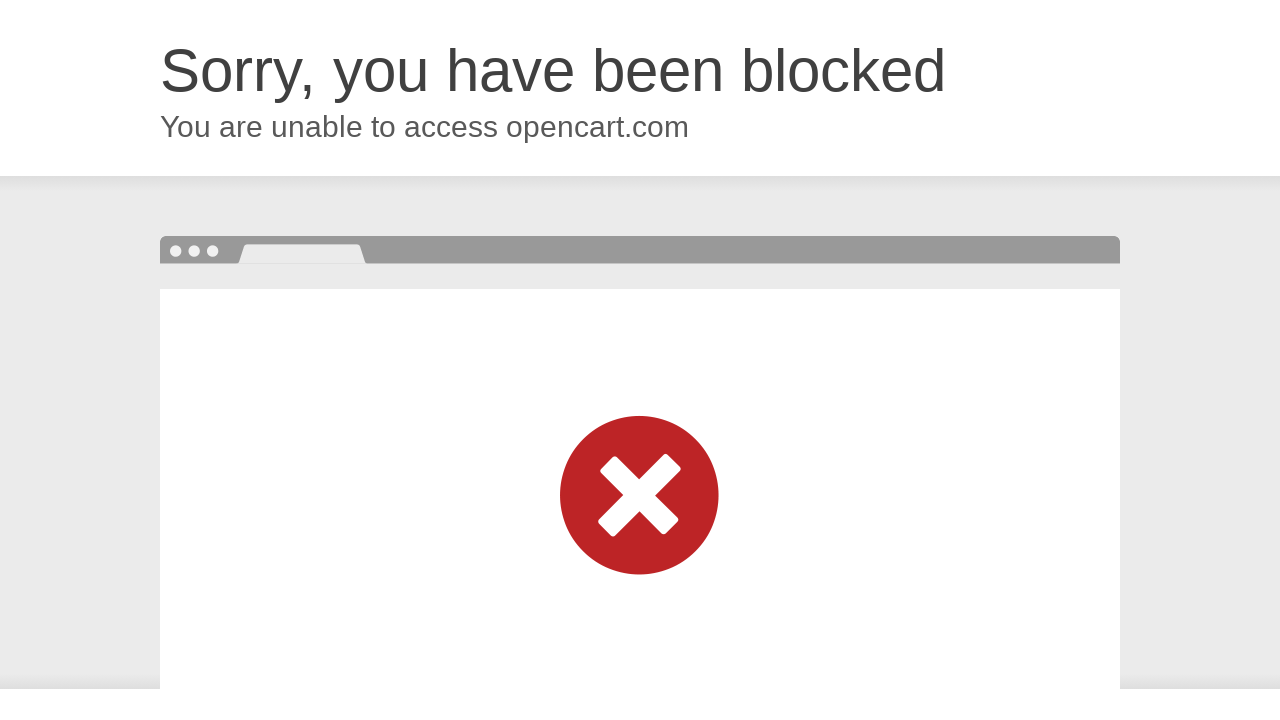